Tests the passenger selection dropdown by opening the passenger info panel, incrementing the adult passenger count 8 times using a loop, and confirming the selection.

Starting URL: https://rahulshettyacademy.com/dropdownsPractise/

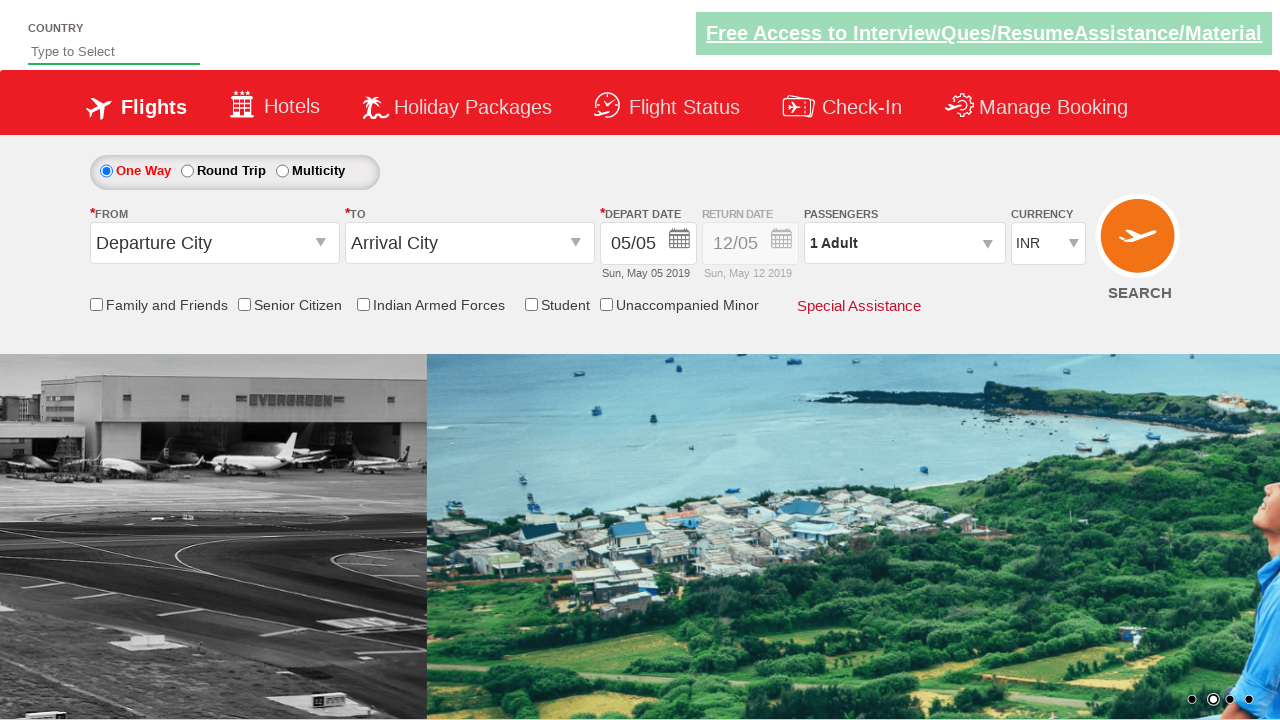

Clicked on passenger info dropdown to open it at (904, 243) on xpath=//div[@class='paxinfo']
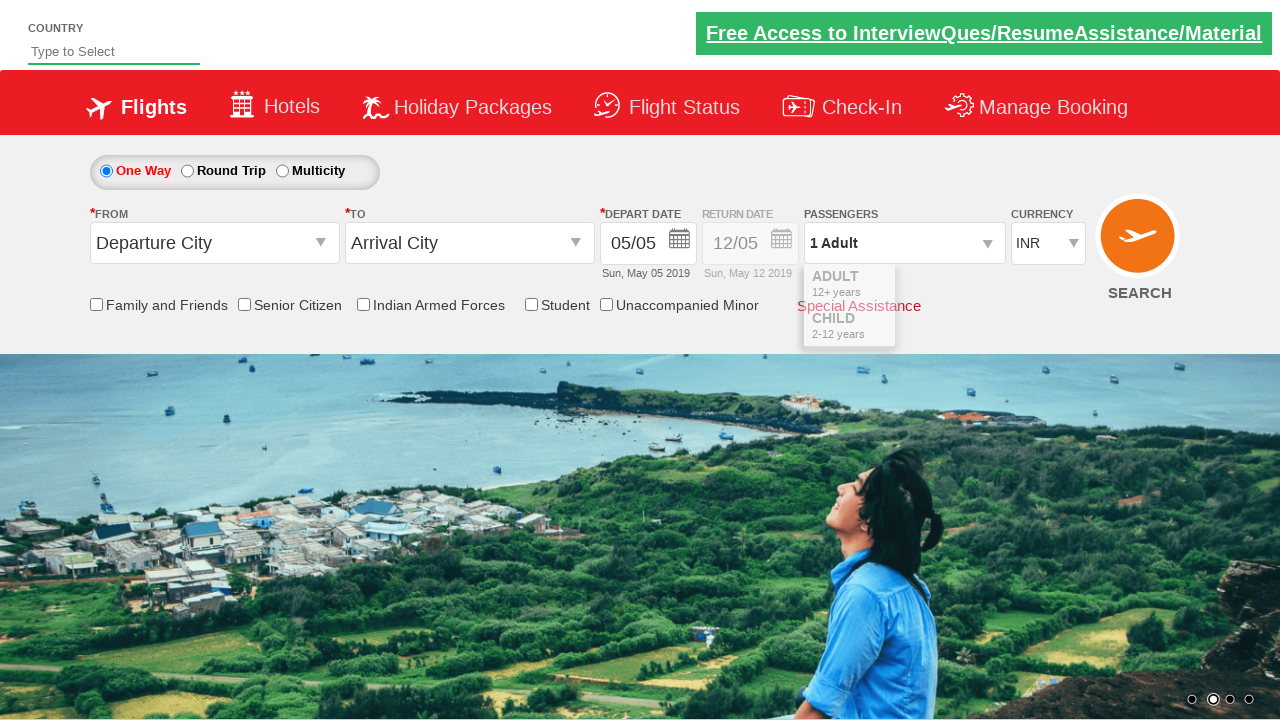

Waited for dropdown to be visible
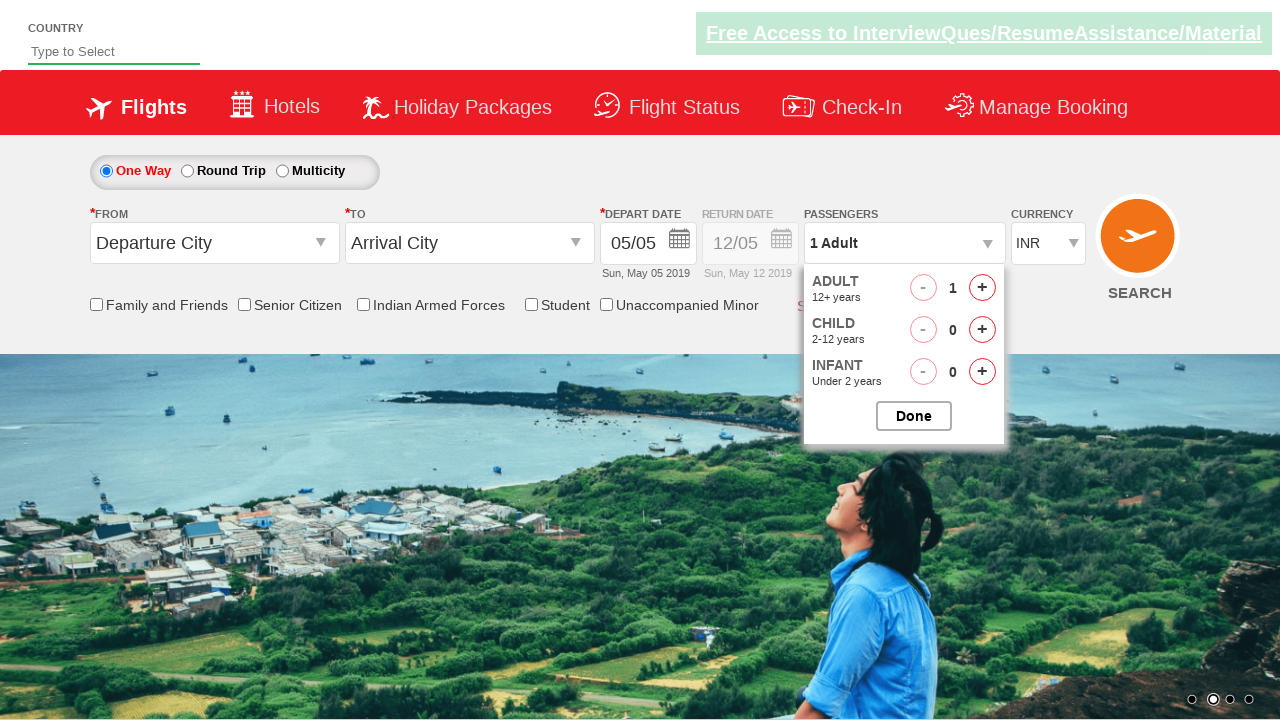

Incremented adult passenger count (iteration 1 of 8) at (982, 288) on xpath=//span[@id='hrefIncAdt']
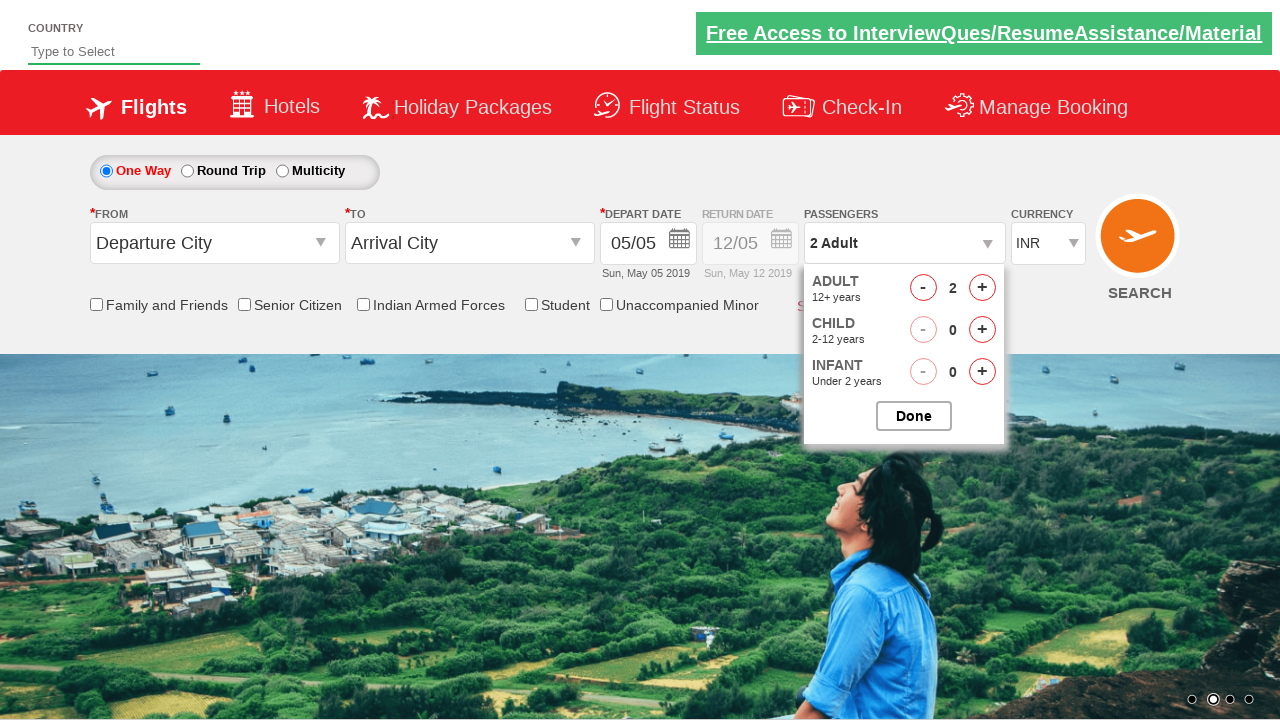

Incremented adult passenger count (iteration 2 of 8) at (982, 288) on xpath=//span[@id='hrefIncAdt']
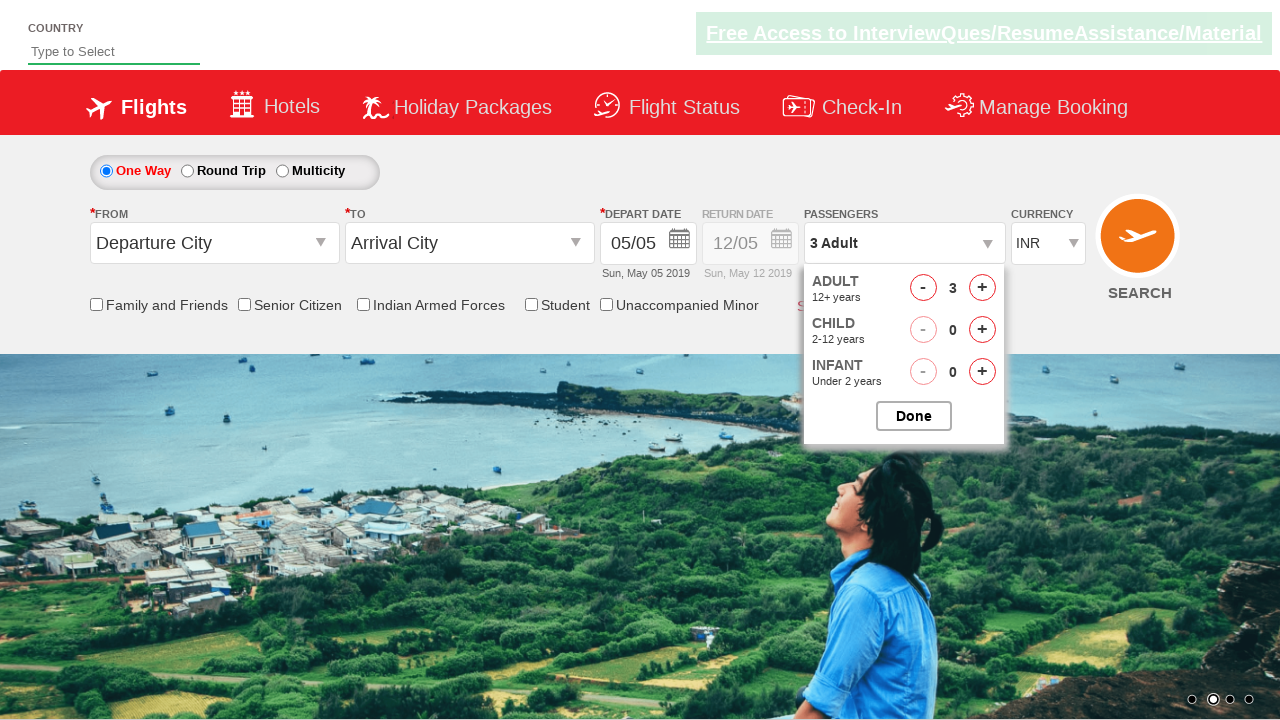

Incremented adult passenger count (iteration 3 of 8) at (982, 288) on xpath=//span[@id='hrefIncAdt']
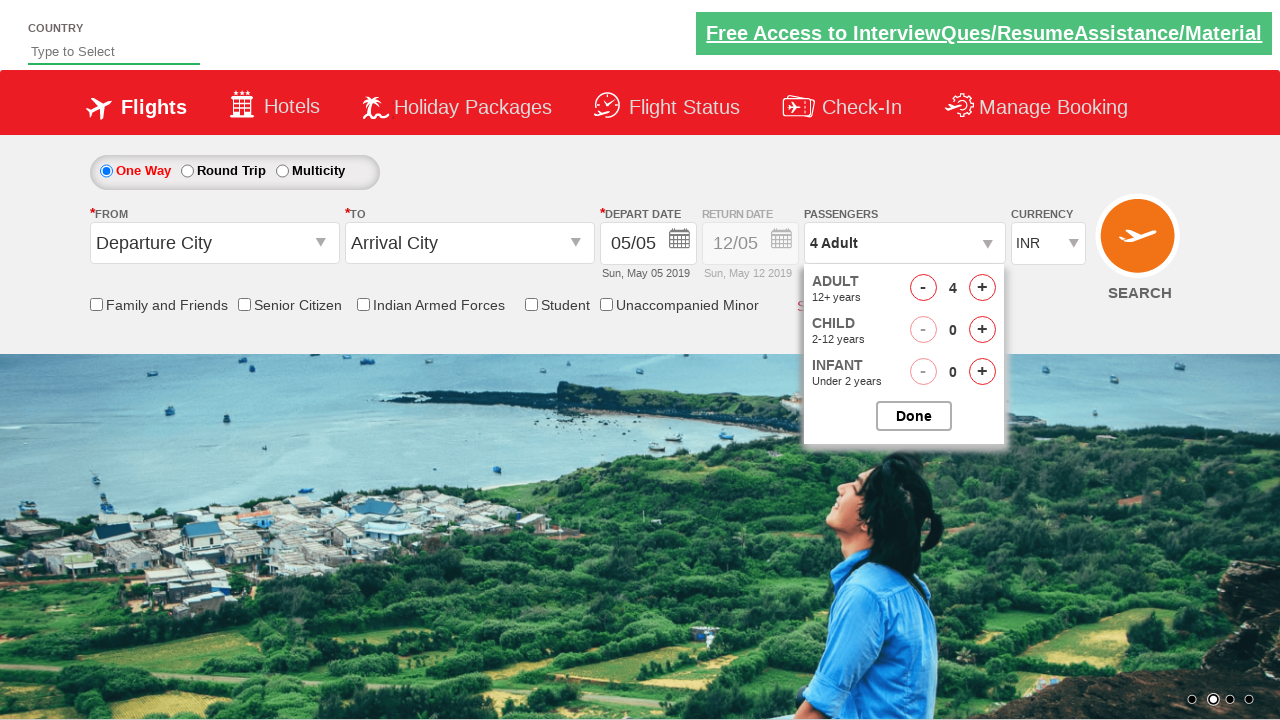

Incremented adult passenger count (iteration 4 of 8) at (982, 288) on xpath=//span[@id='hrefIncAdt']
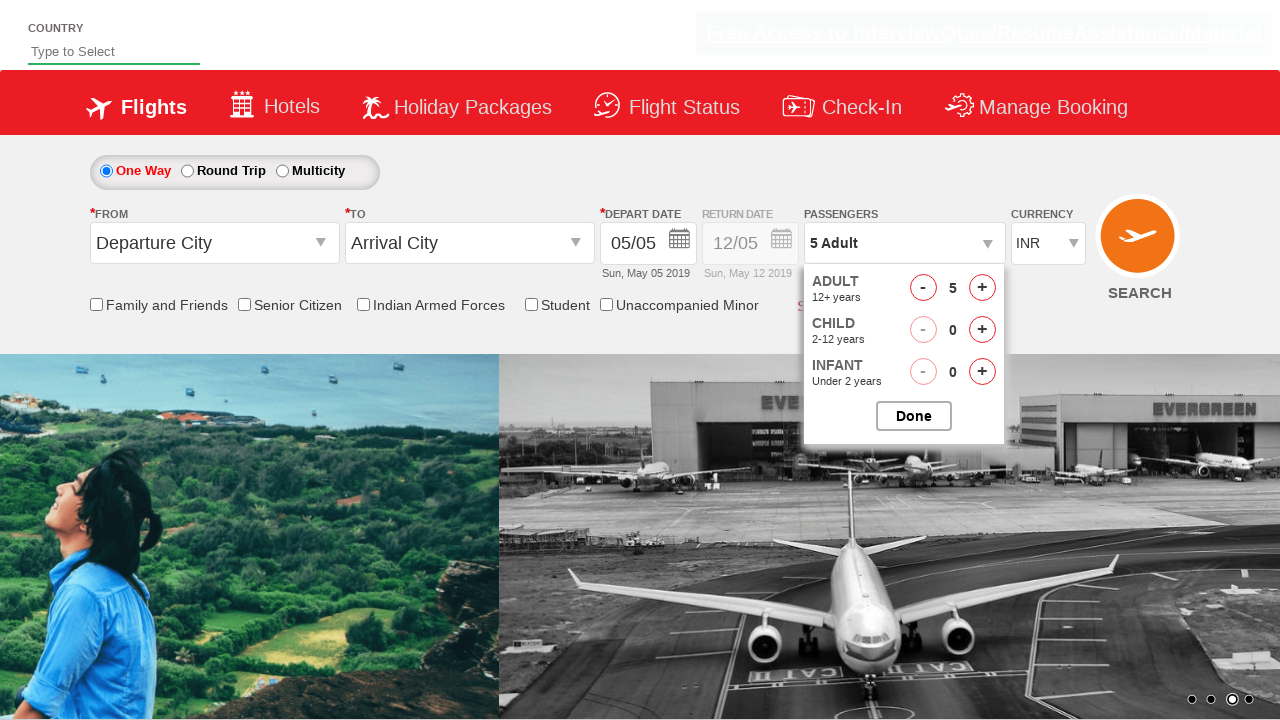

Incremented adult passenger count (iteration 5 of 8) at (982, 288) on xpath=//span[@id='hrefIncAdt']
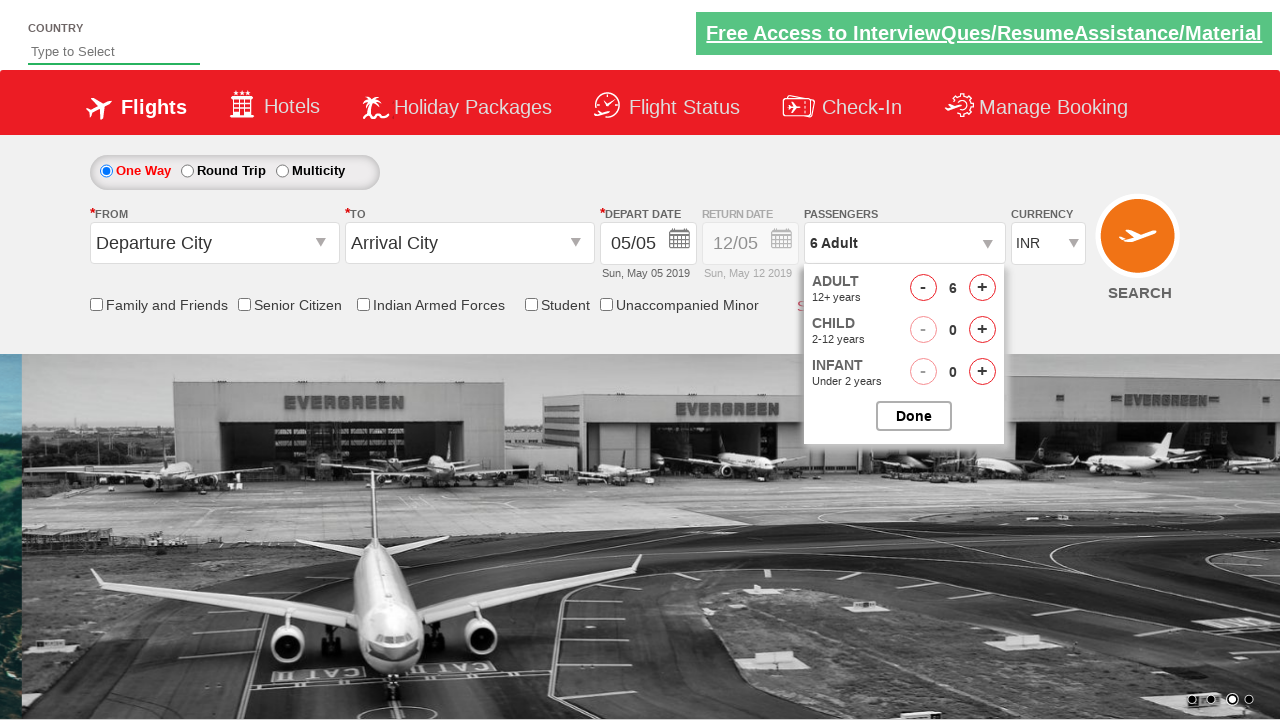

Incremented adult passenger count (iteration 6 of 8) at (982, 288) on xpath=//span[@id='hrefIncAdt']
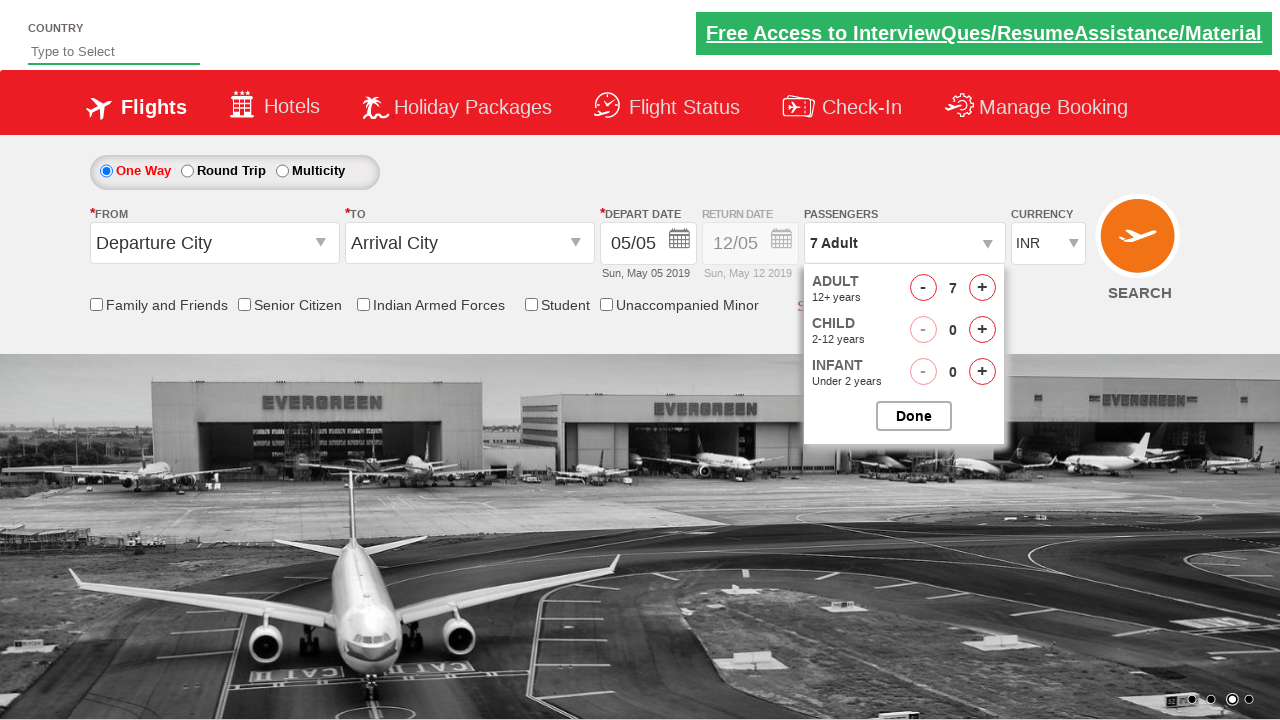

Incremented adult passenger count (iteration 7 of 8) at (982, 288) on xpath=//span[@id='hrefIncAdt']
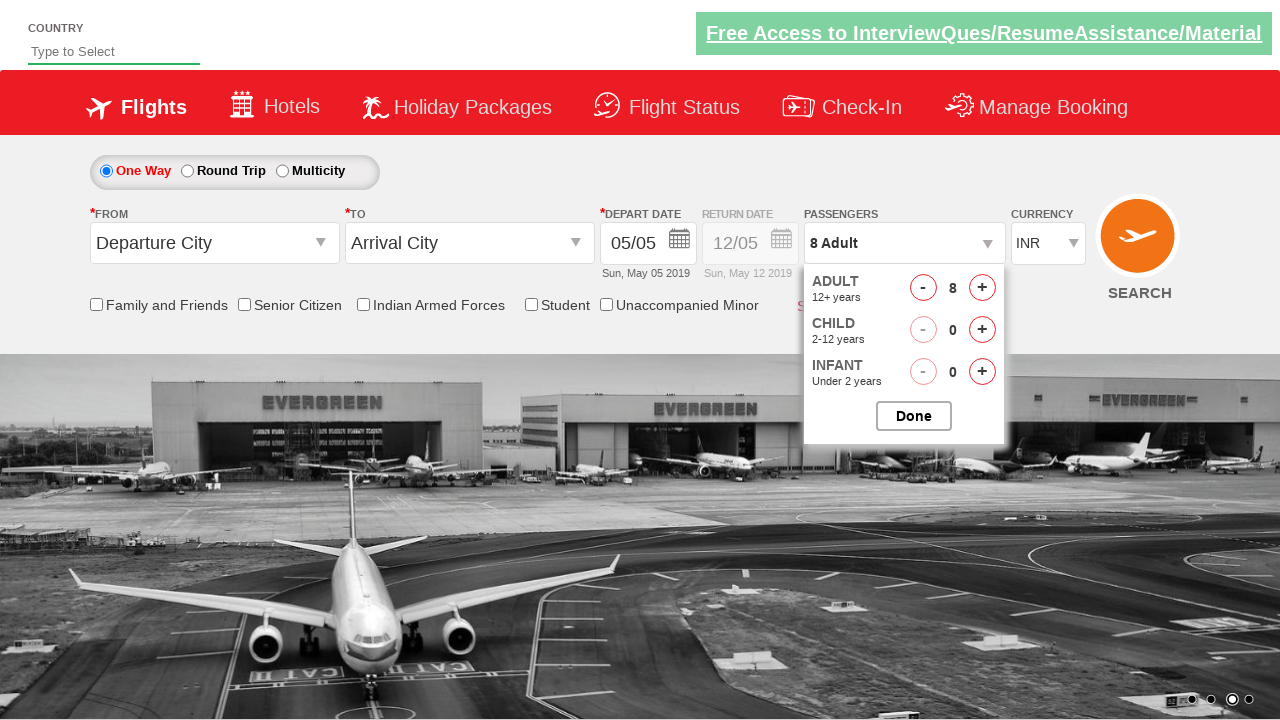

Incremented adult passenger count (iteration 8 of 8) at (982, 288) on xpath=//span[@id='hrefIncAdt']
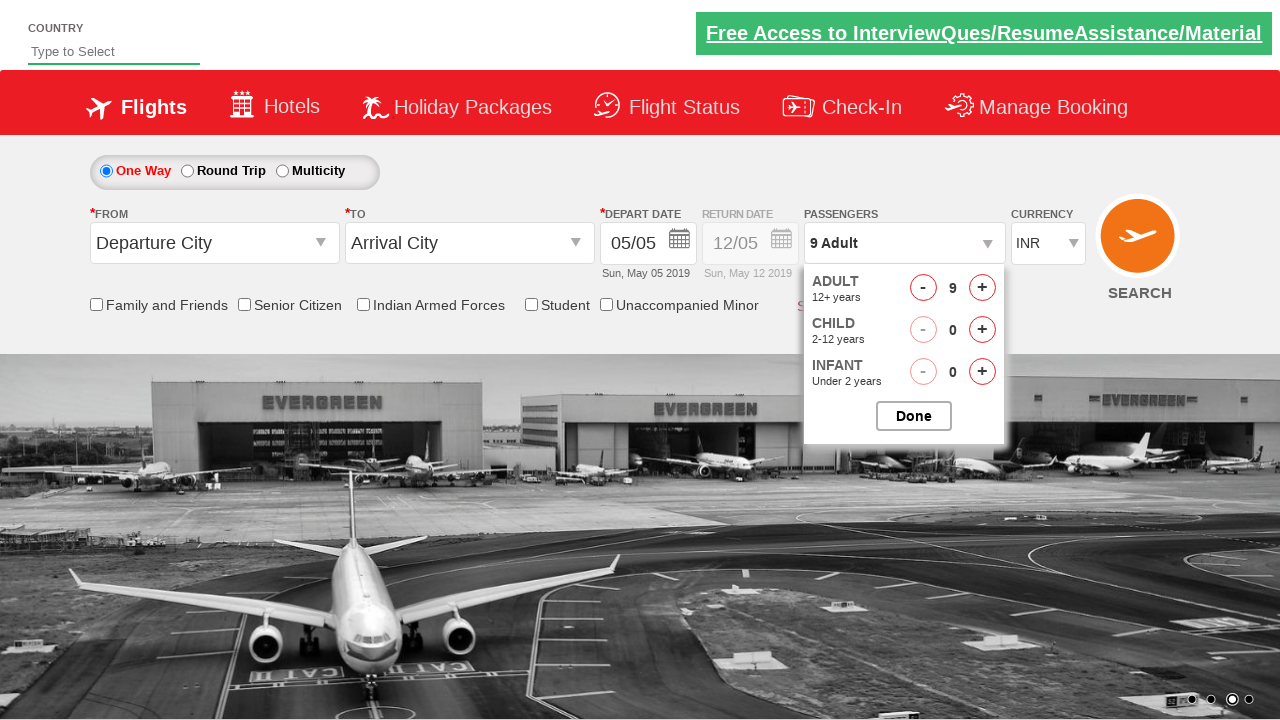

Clicked the Done button to confirm passenger selection at (914, 416) on xpath=//input[@class='buttonN']
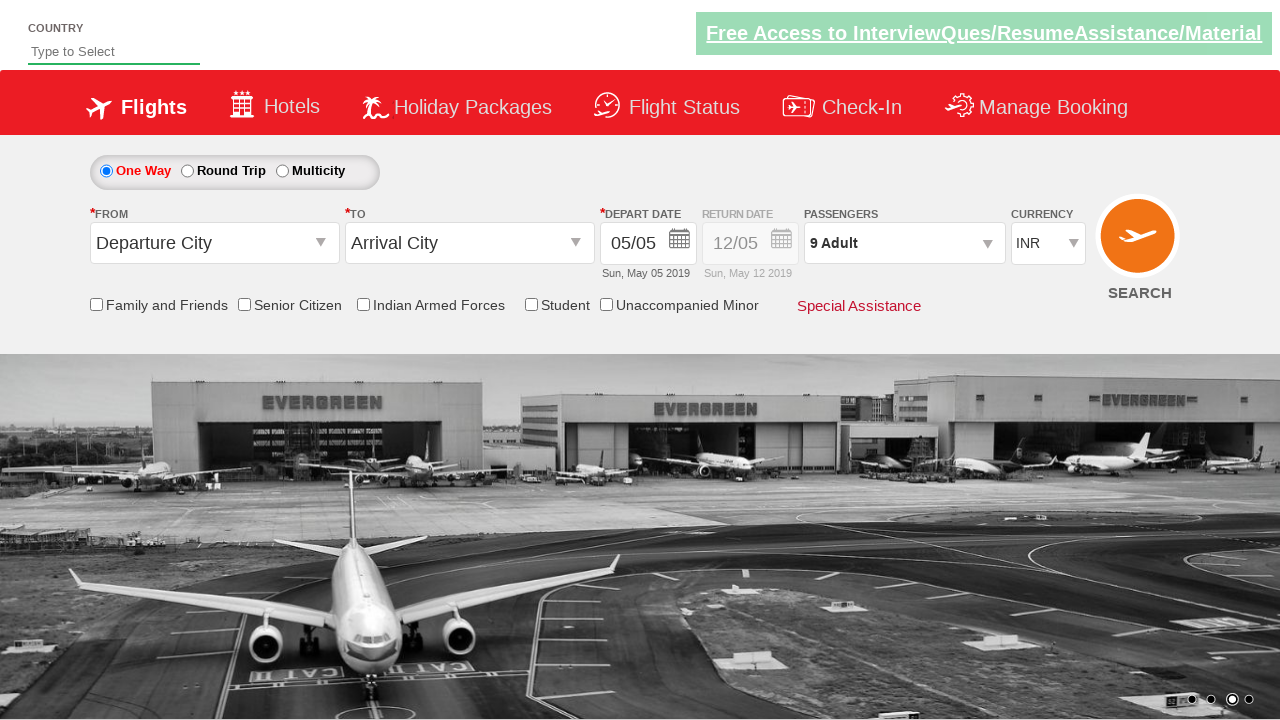

Confirmed that passenger info updated successfully
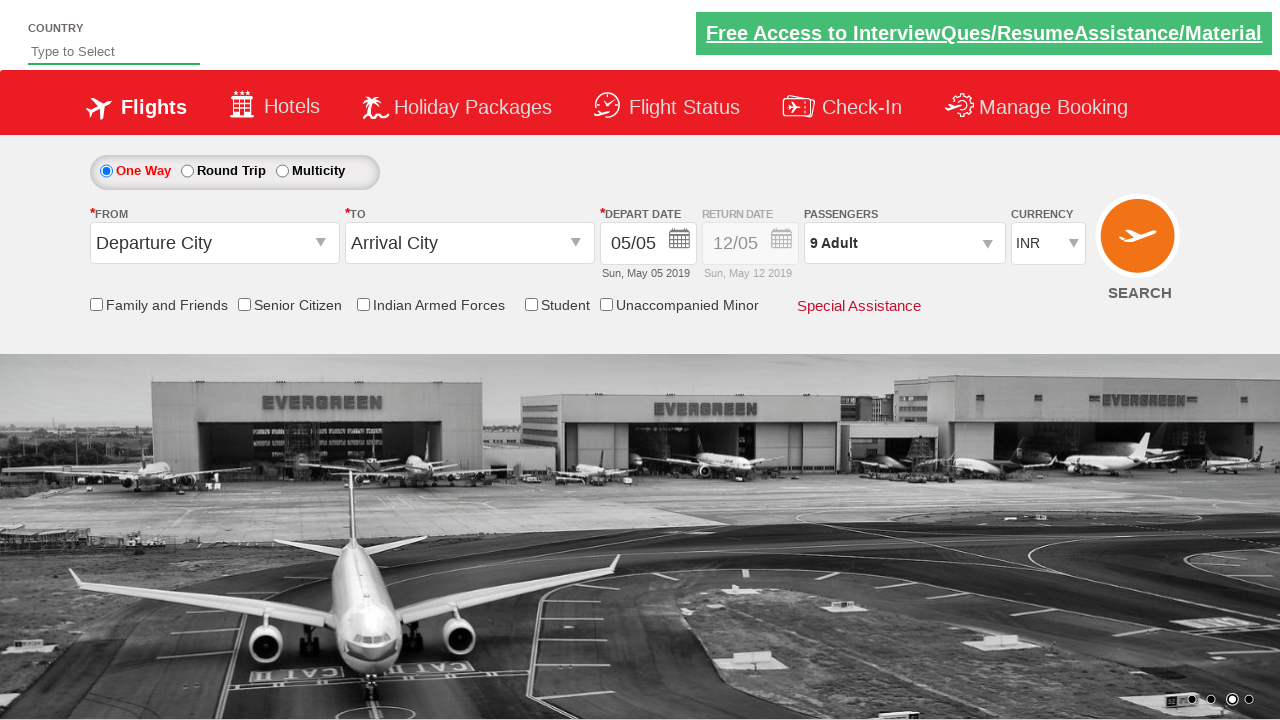

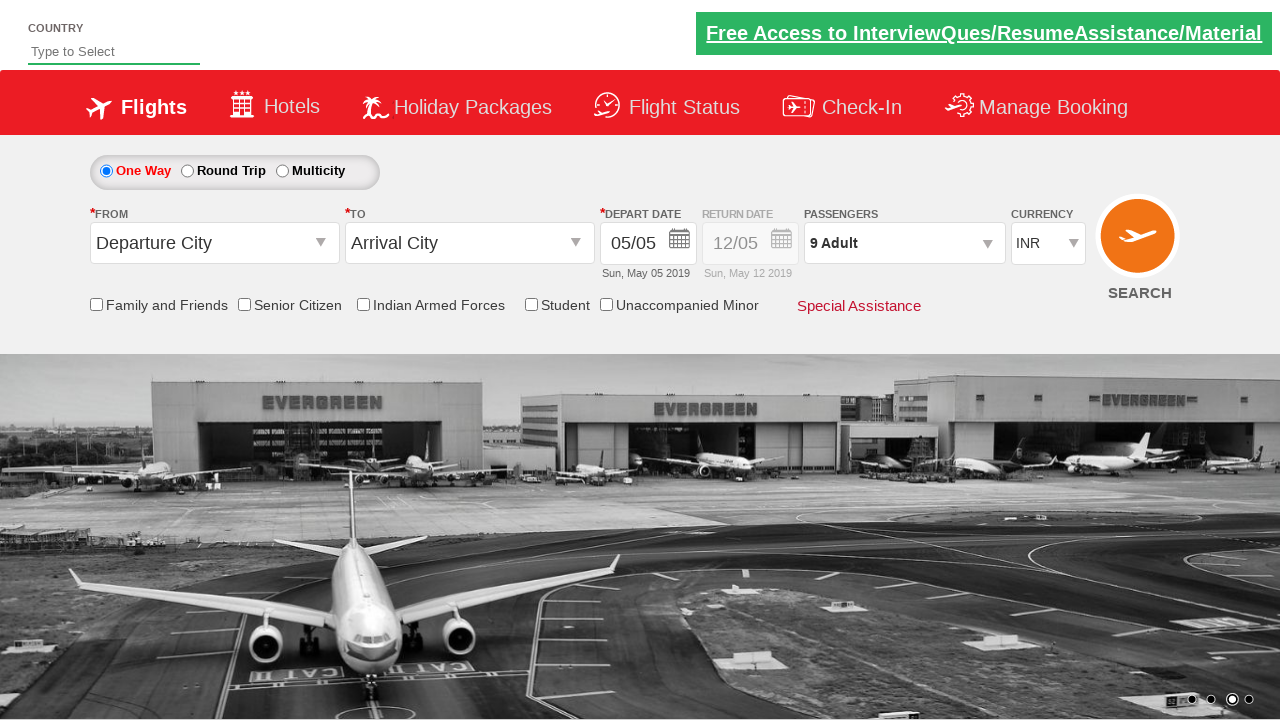